Tests navigation in the Interactions section of the left sidebar by clicking menu items and verifying the correct page header is displayed

Starting URL: https://demoqa.com/forms

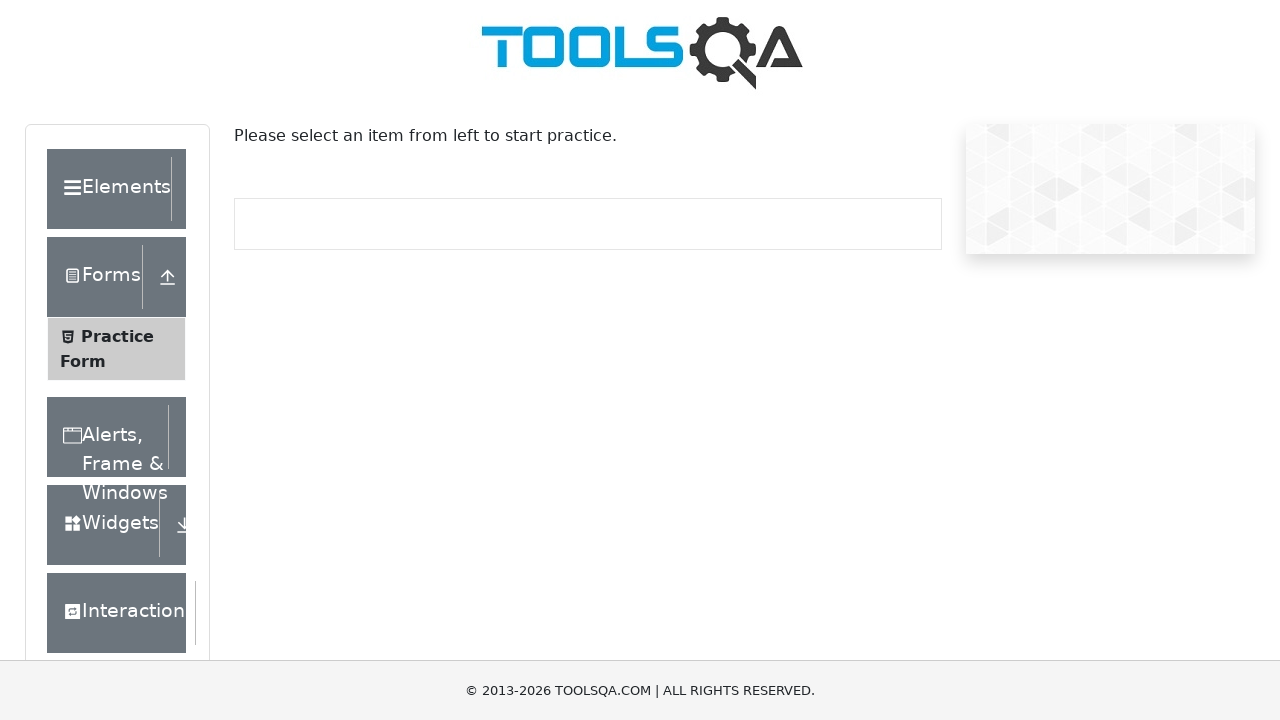

Clicked on Interactions accordion at (121, 613) on xpath=//*[text()='Interactions']
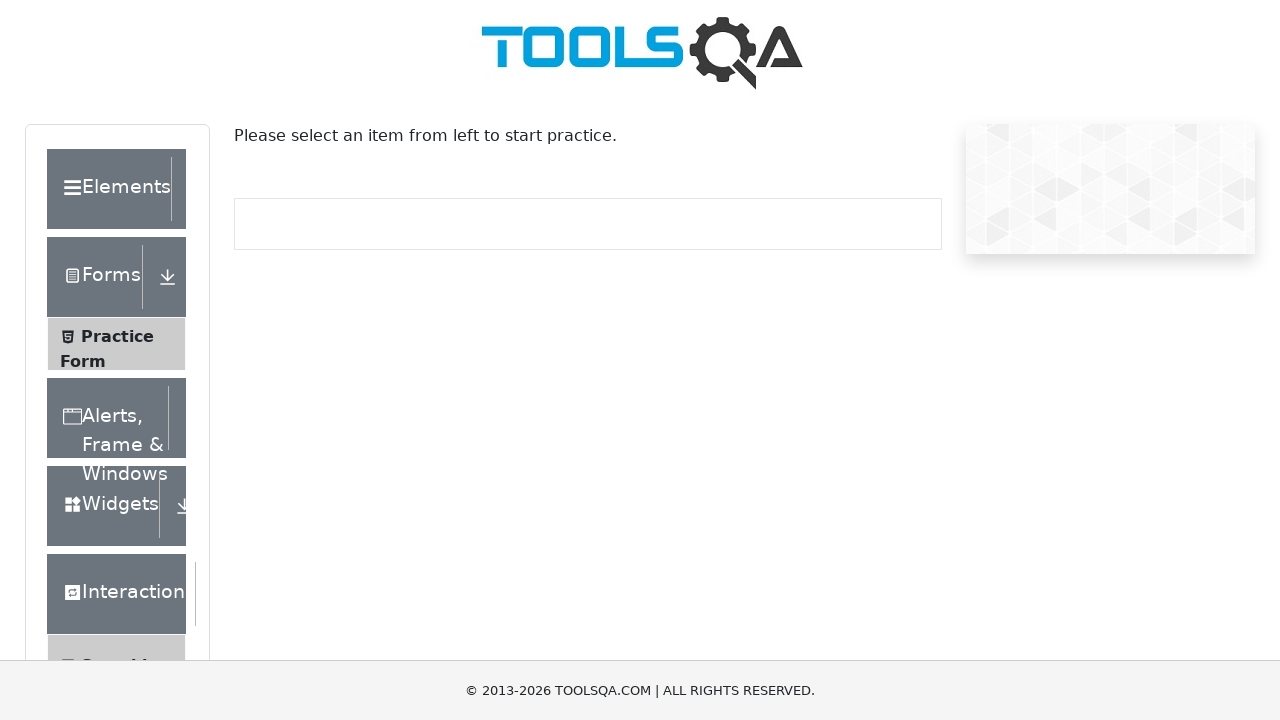

Clicked on menu item 'Sortable' at (119, 613) on //span[text()='Sortable']
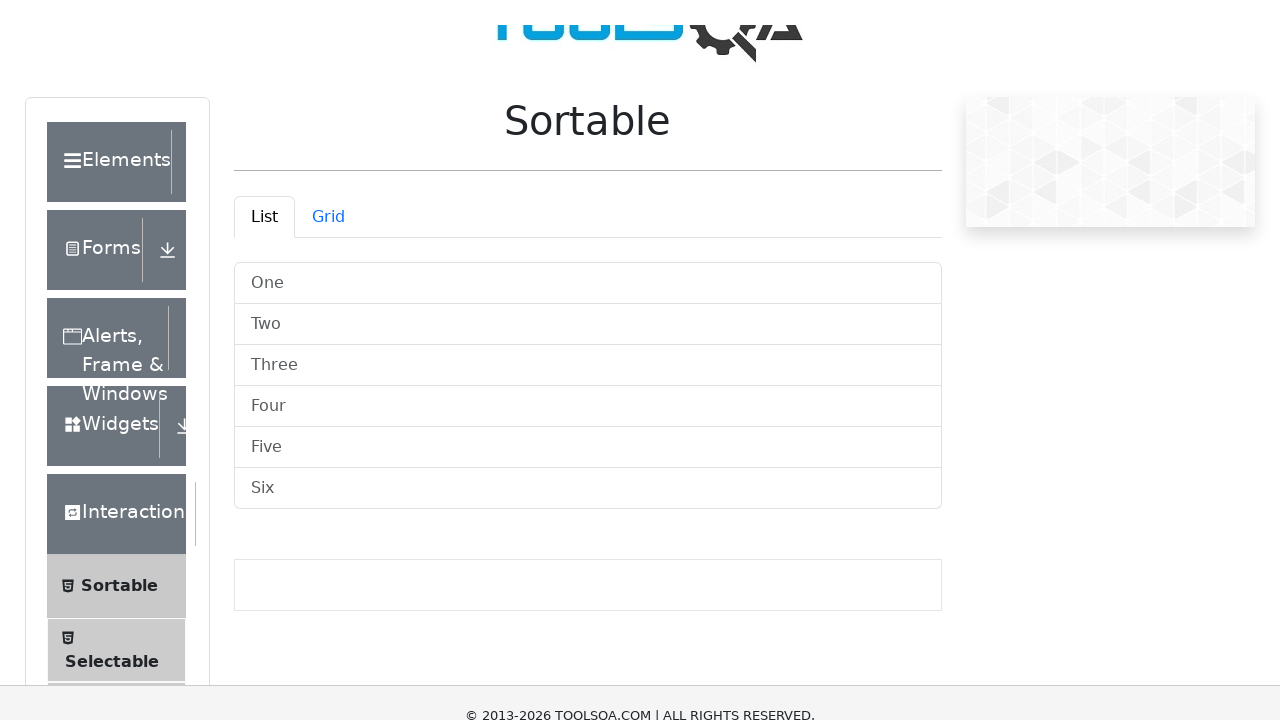

Verified page header 'Sortable' is displayed
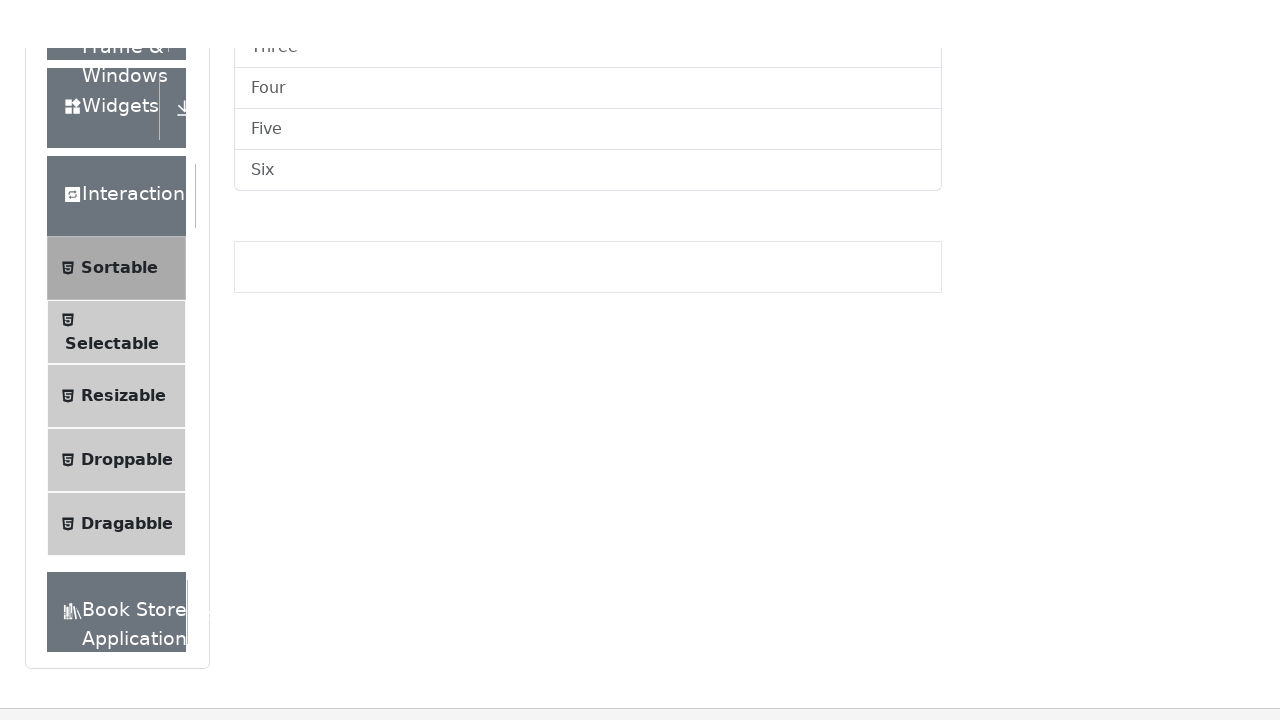

Navigated back to forms page for next iteration
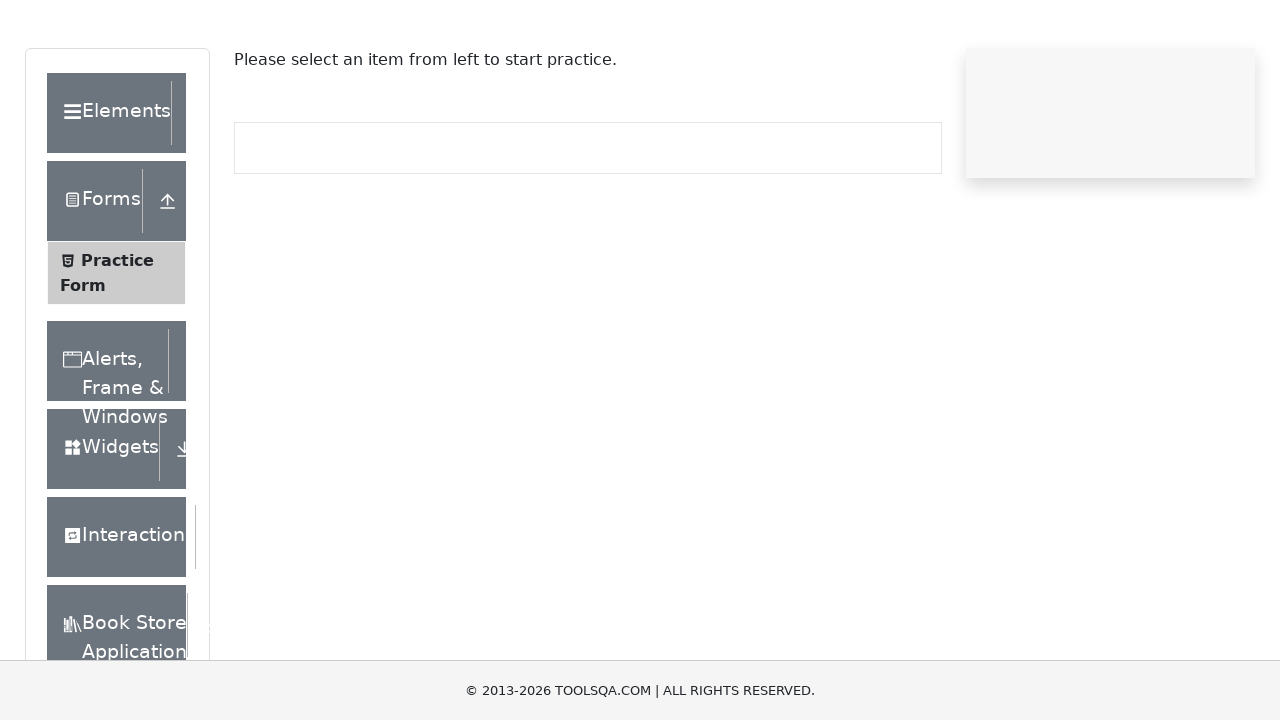

Clicked on Interactions accordion at (121, 613) on xpath=//*[text()='Interactions']
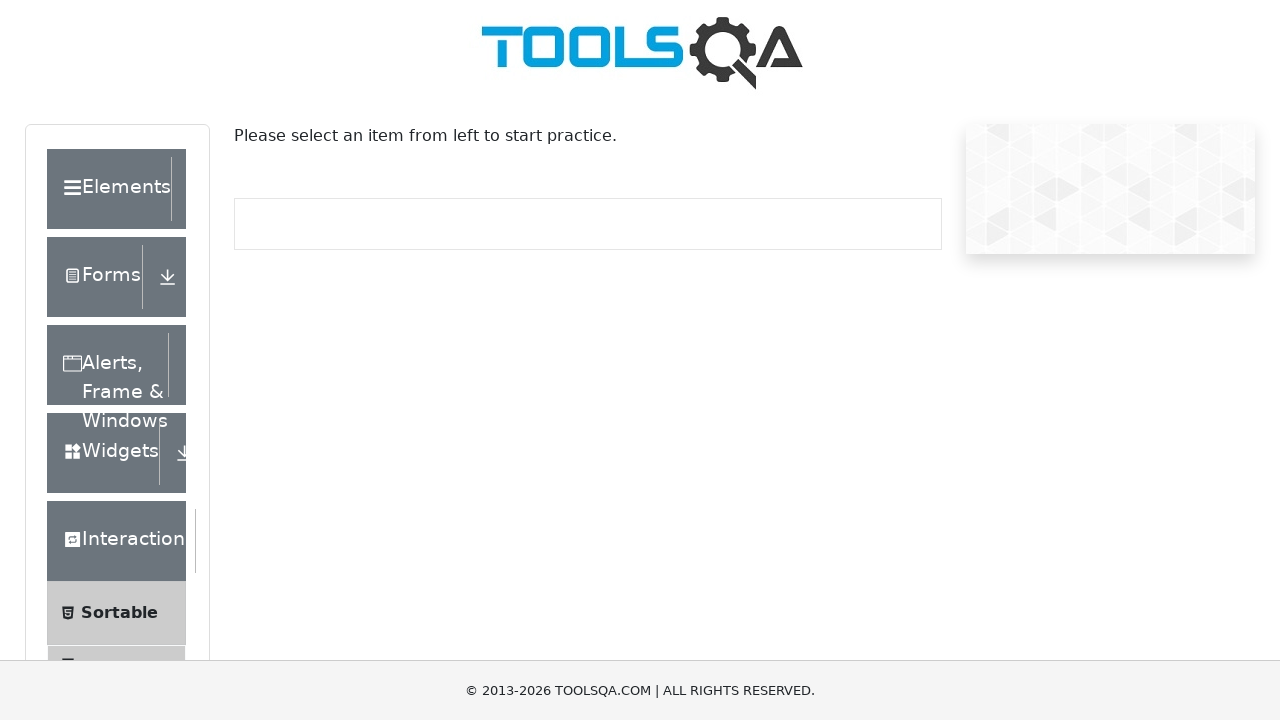

Clicked on menu item 'Selectable' at (112, 360) on //span[text()='Selectable']
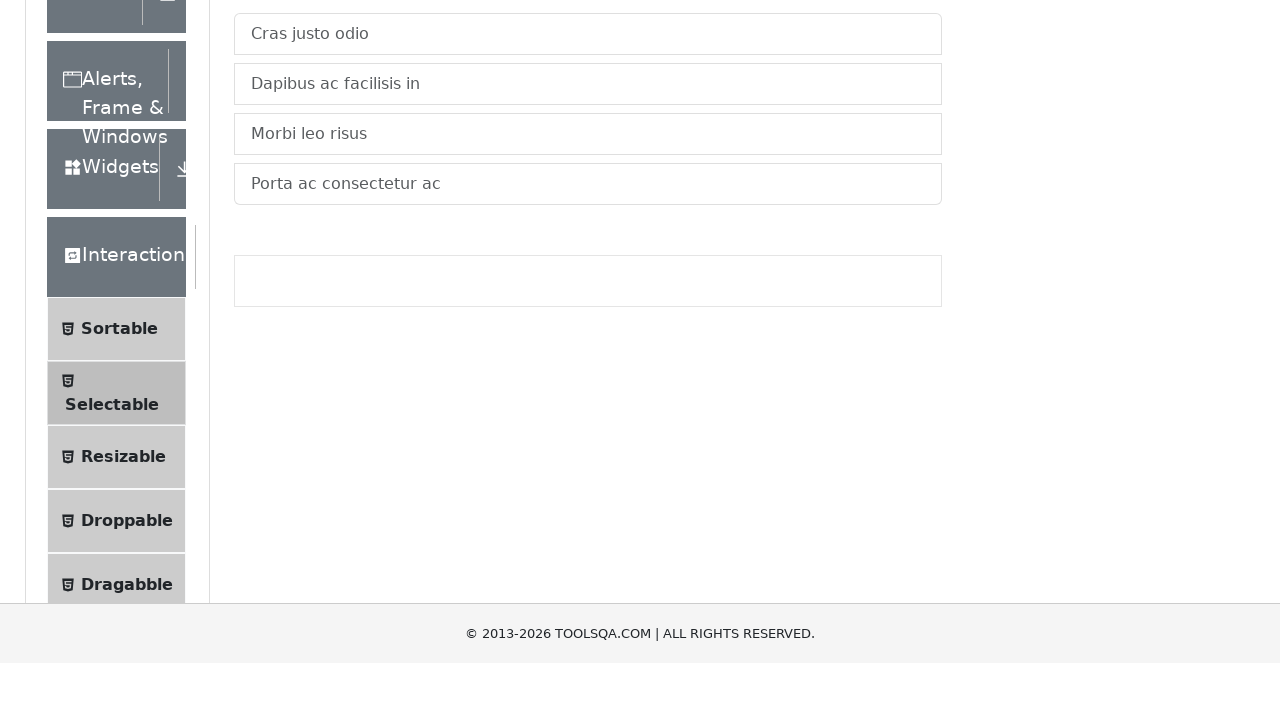

Verified page header 'Selectable' is displayed
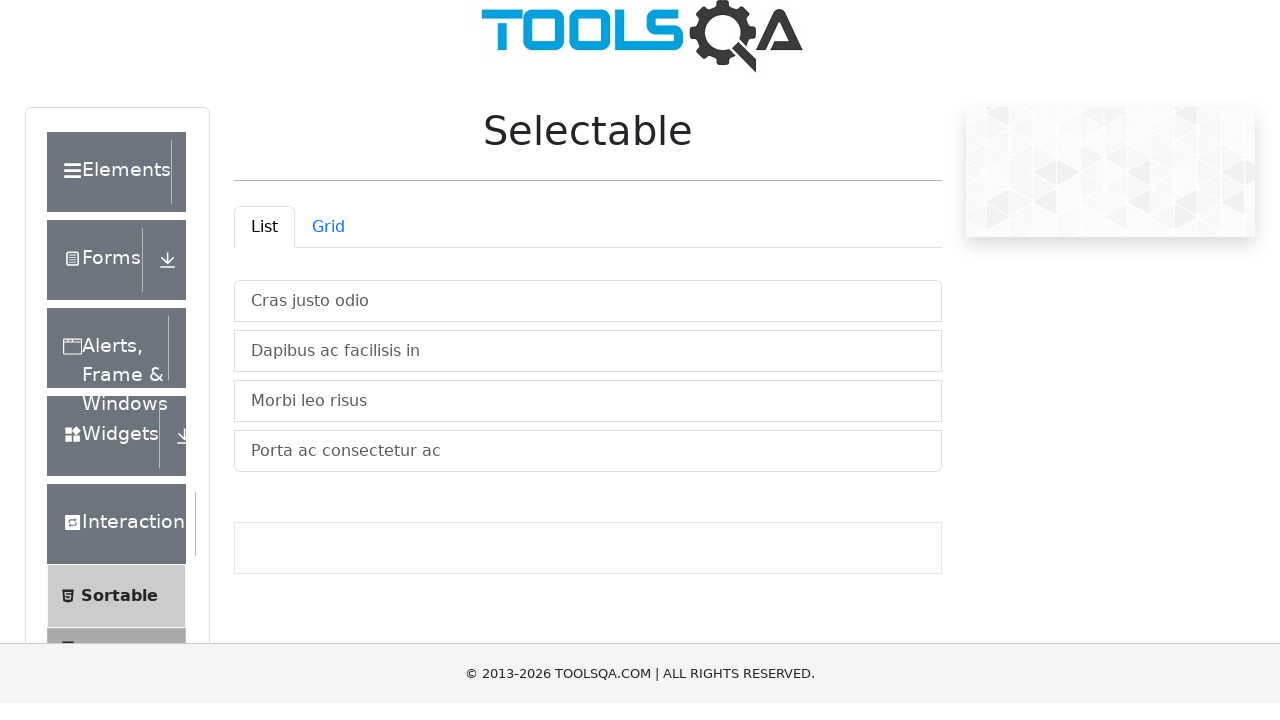

Navigated back to forms page for next iteration
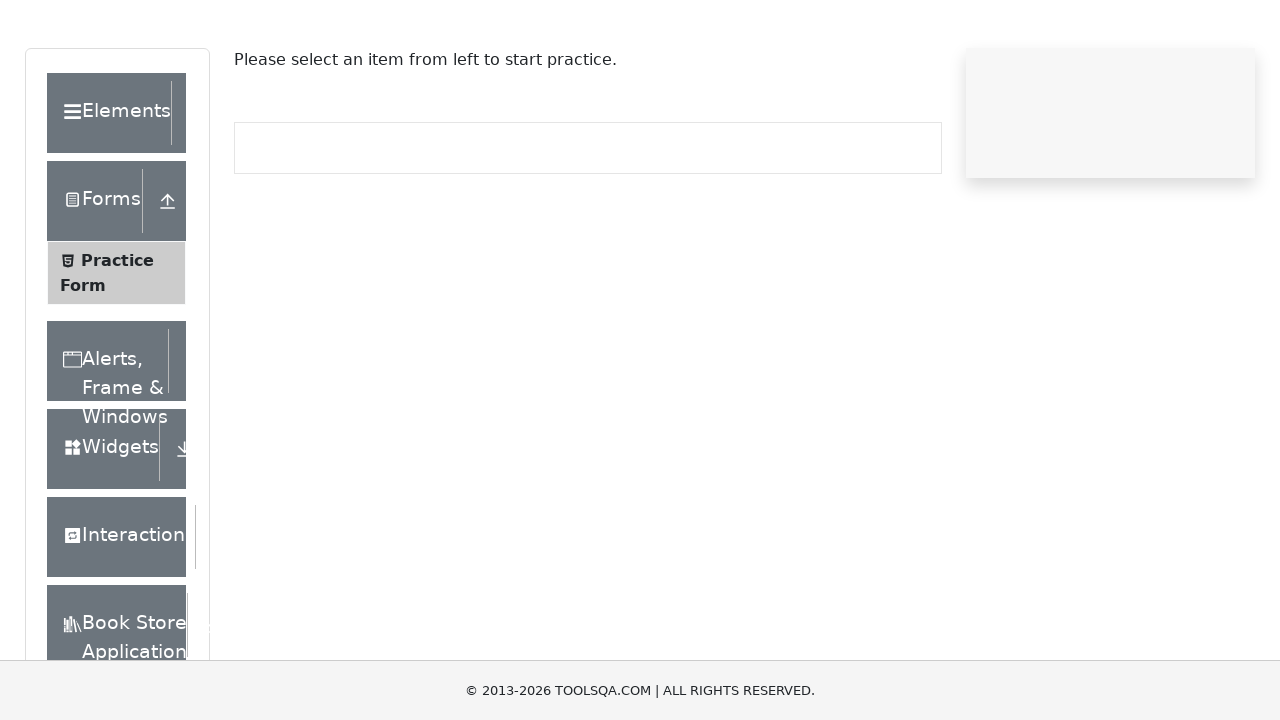

Clicked on Interactions accordion at (121, 613) on xpath=//*[text()='Interactions']
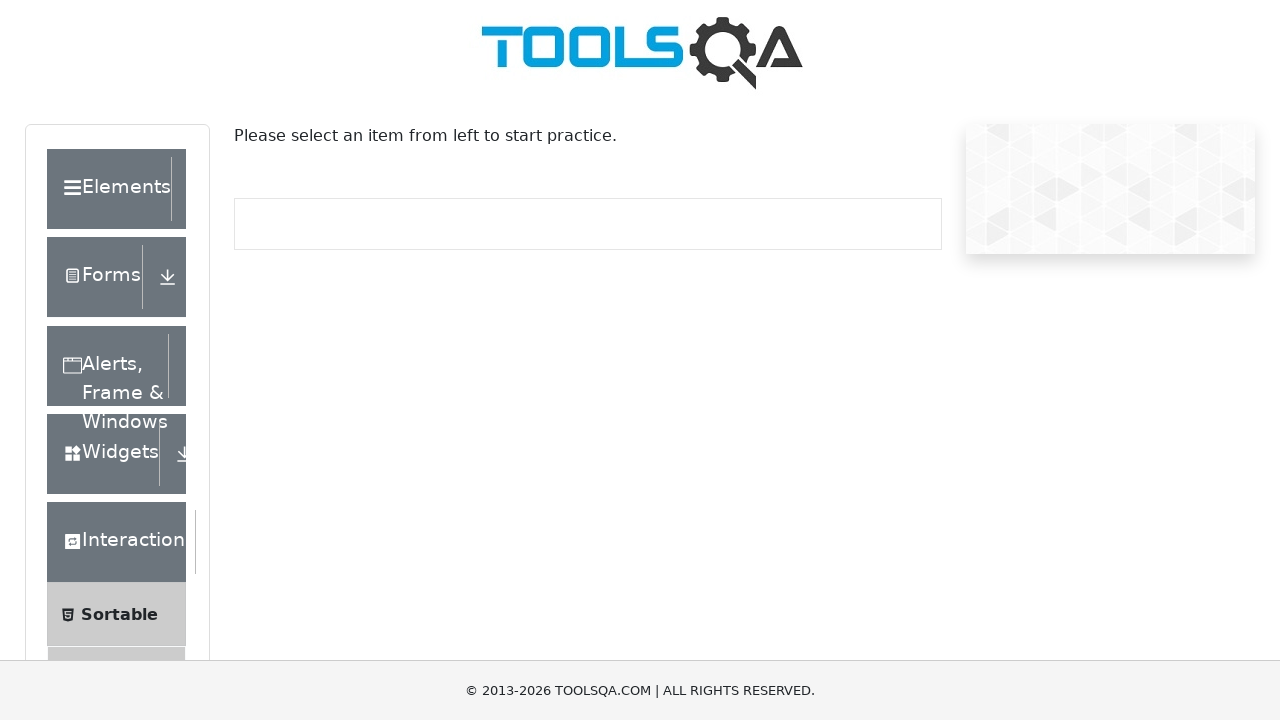

Clicked on menu item 'Resizable' at (123, 361) on //span[text()='Resizable']
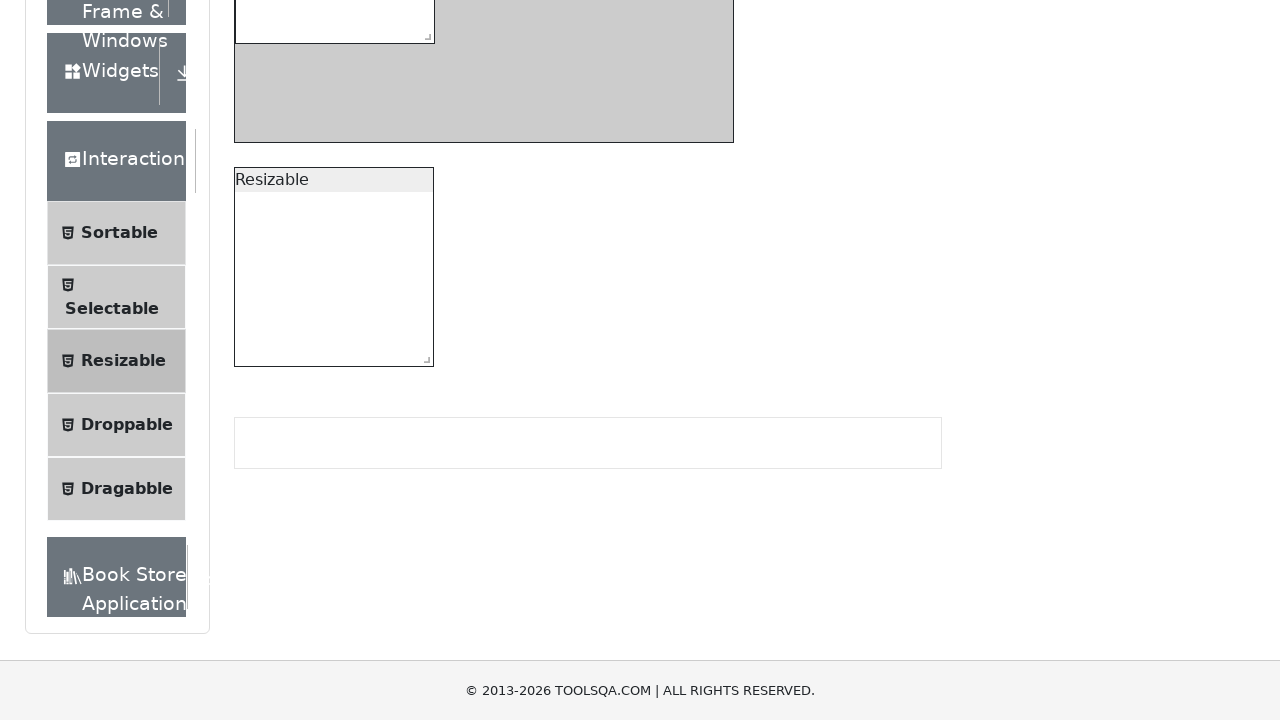

Verified page header 'Resizable' is displayed
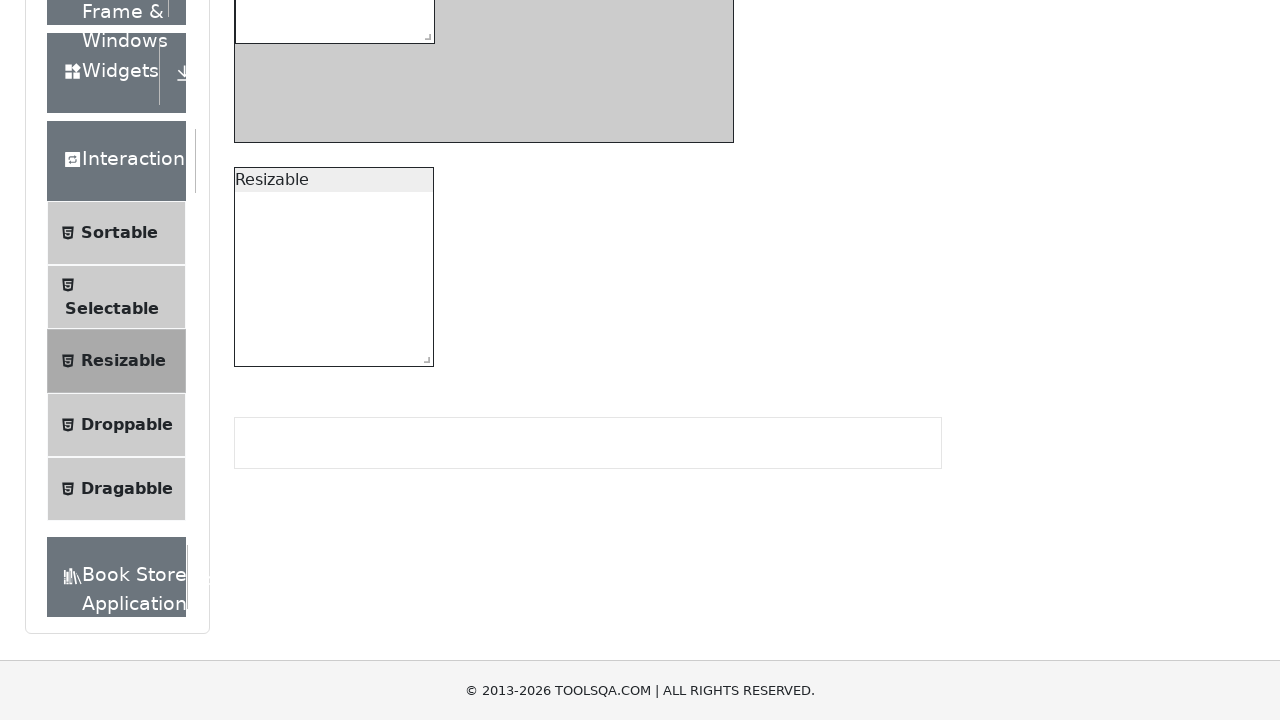

Navigated back to forms page for next iteration
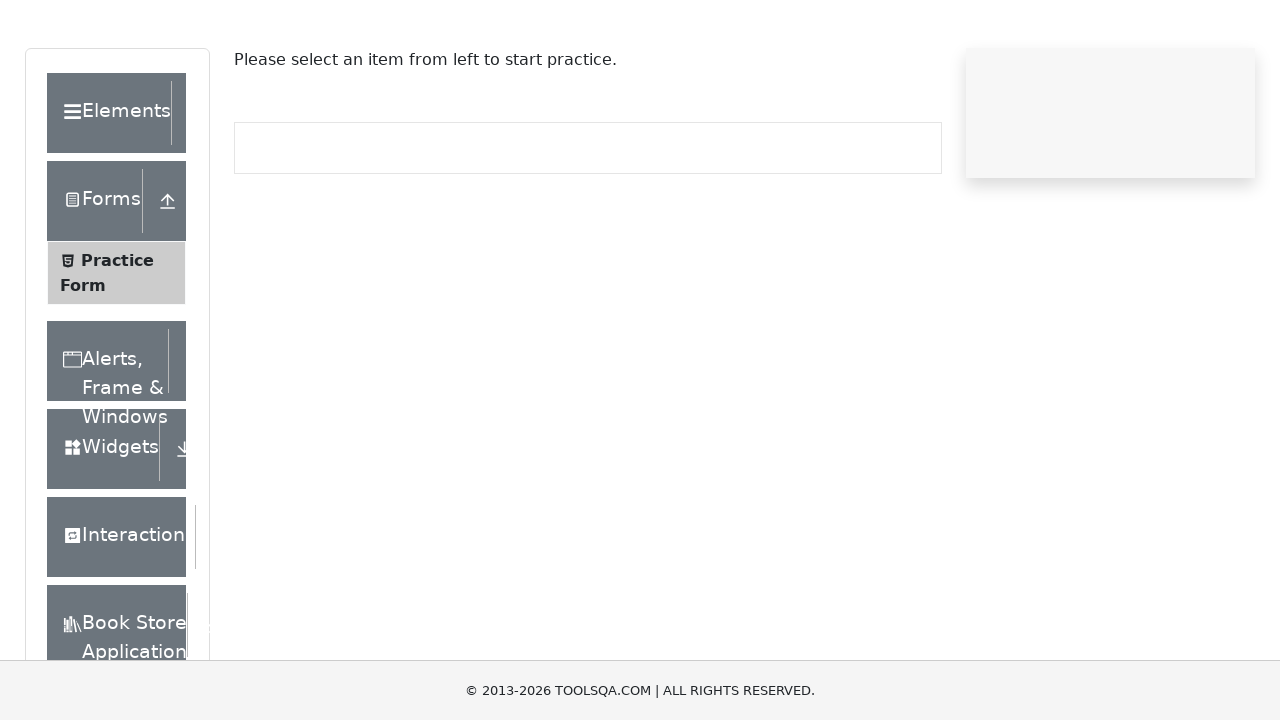

Clicked on Interactions accordion at (121, 613) on xpath=//*[text()='Interactions']
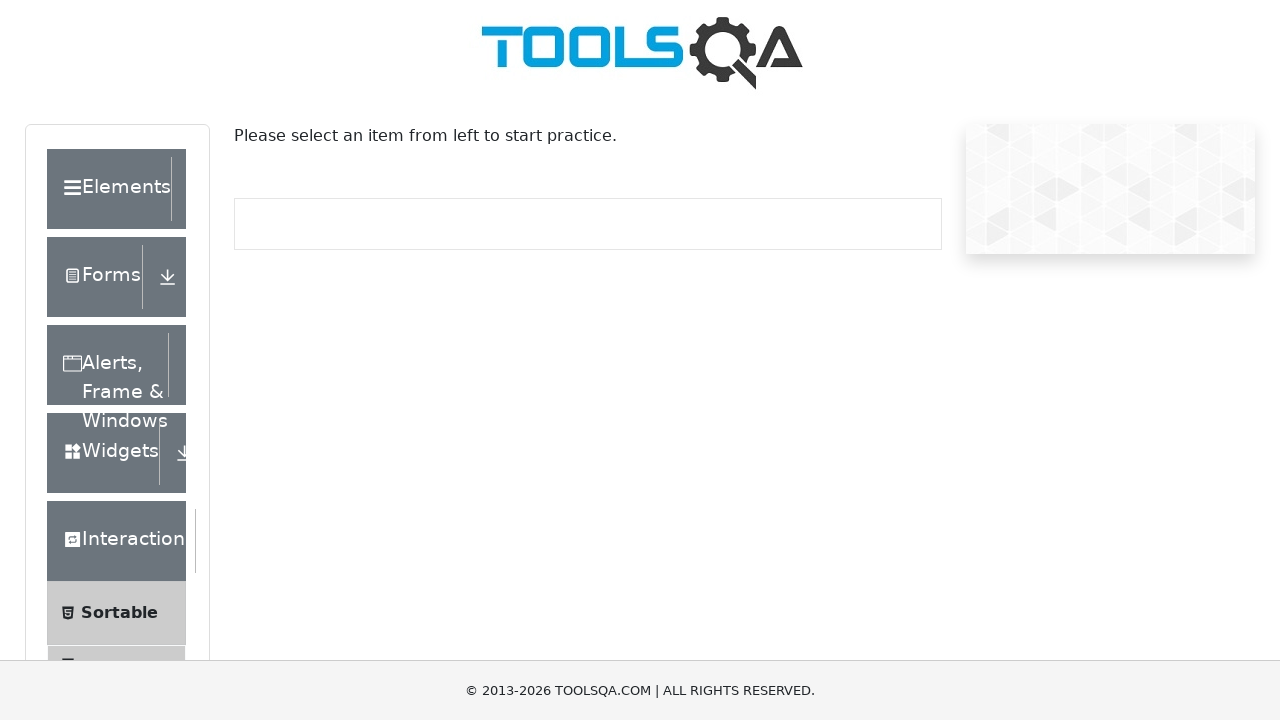

Clicked on menu item 'Droppable' at (127, 411) on //span[text()='Droppable']
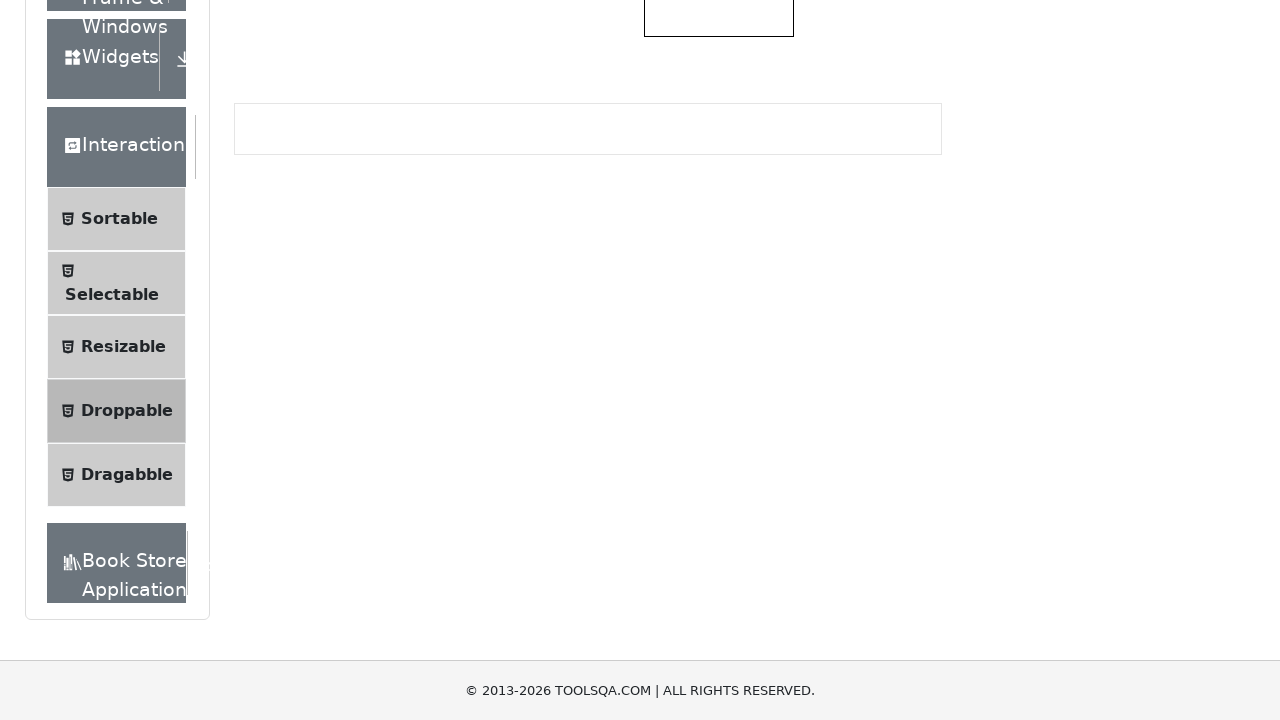

Verified page header 'Droppable' is displayed
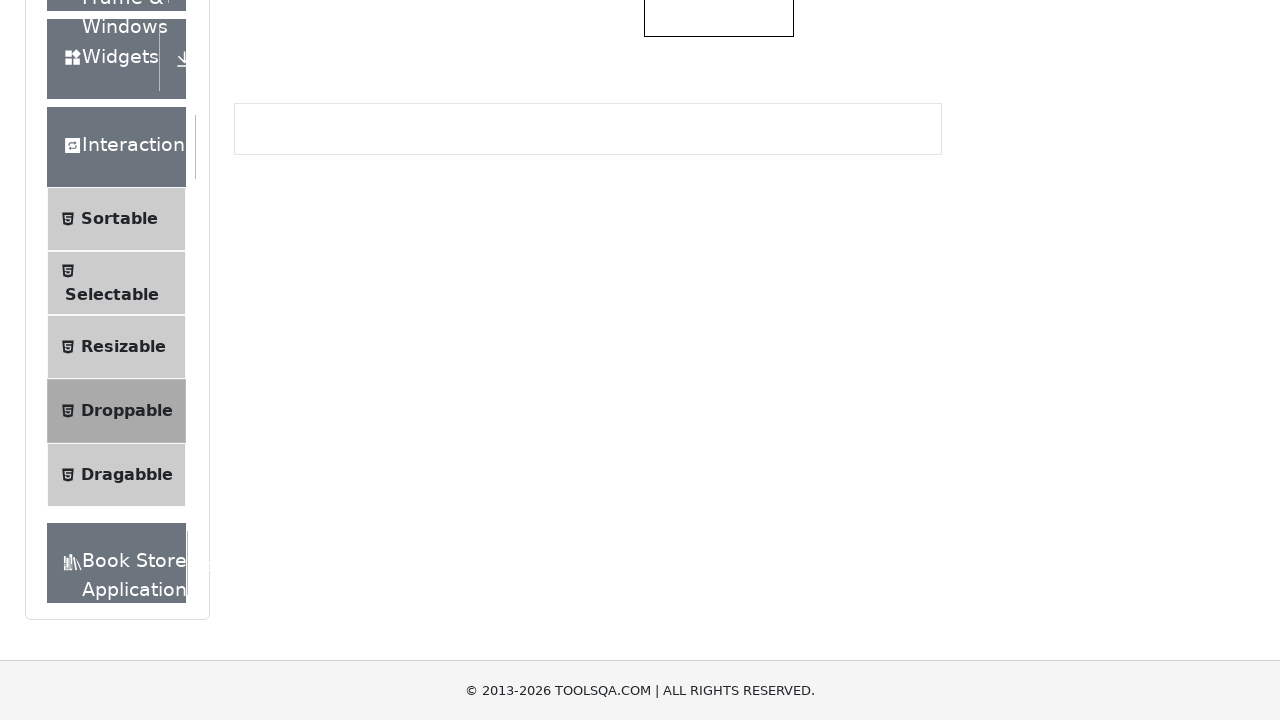

Navigated back to forms page for next iteration
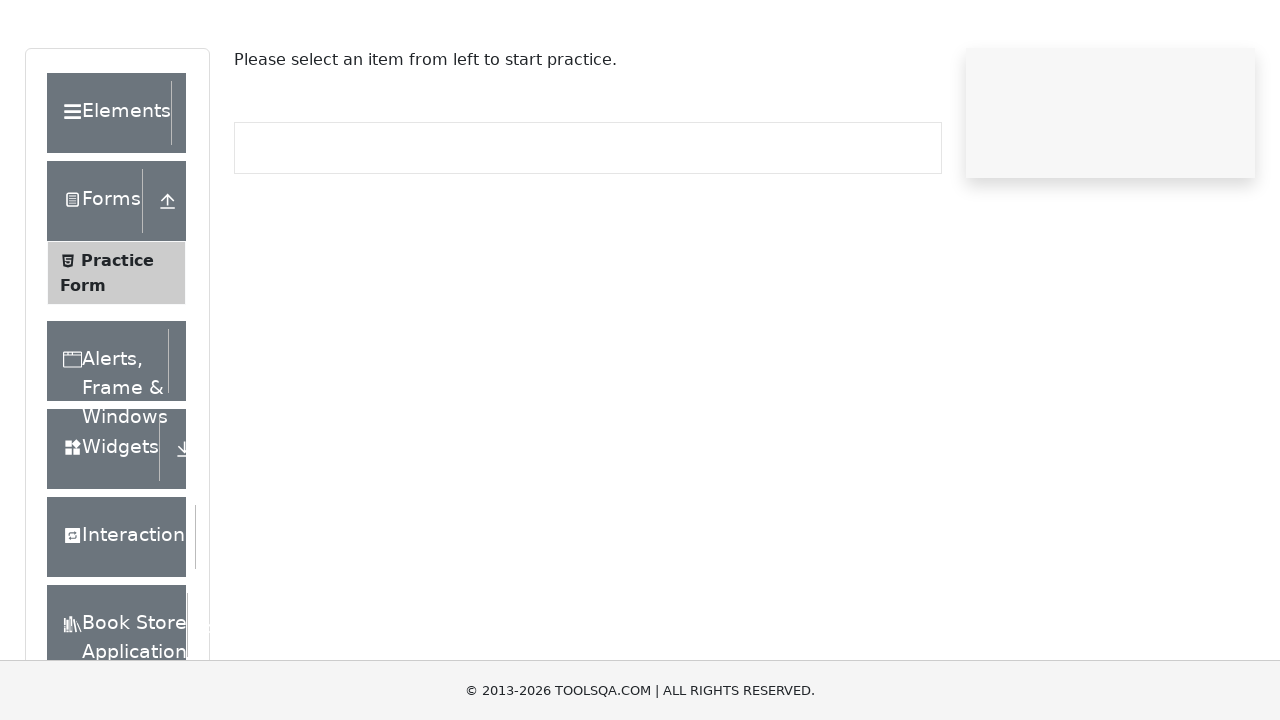

Clicked on Interactions accordion at (121, 613) on xpath=//*[text()='Interactions']
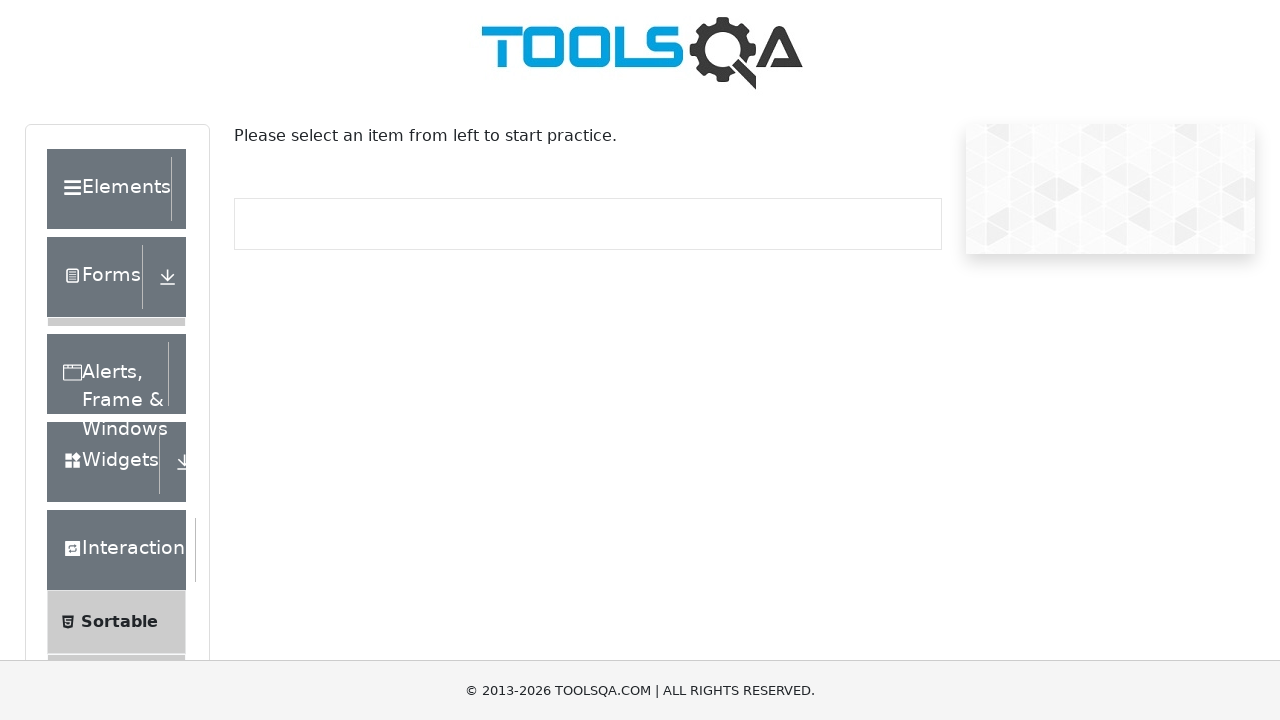

Clicked on menu item 'Dragabble' at (127, 475) on //span[text()='Dragabble']
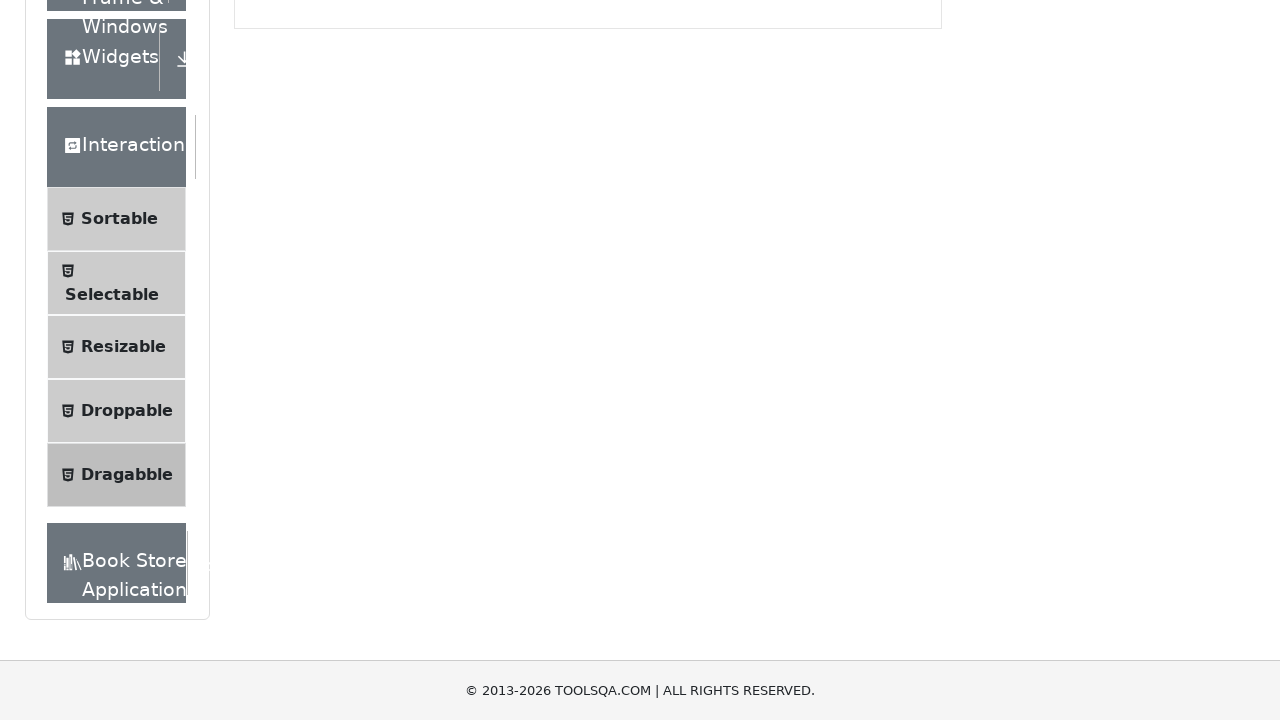

Verified page header 'Dragabble' is displayed
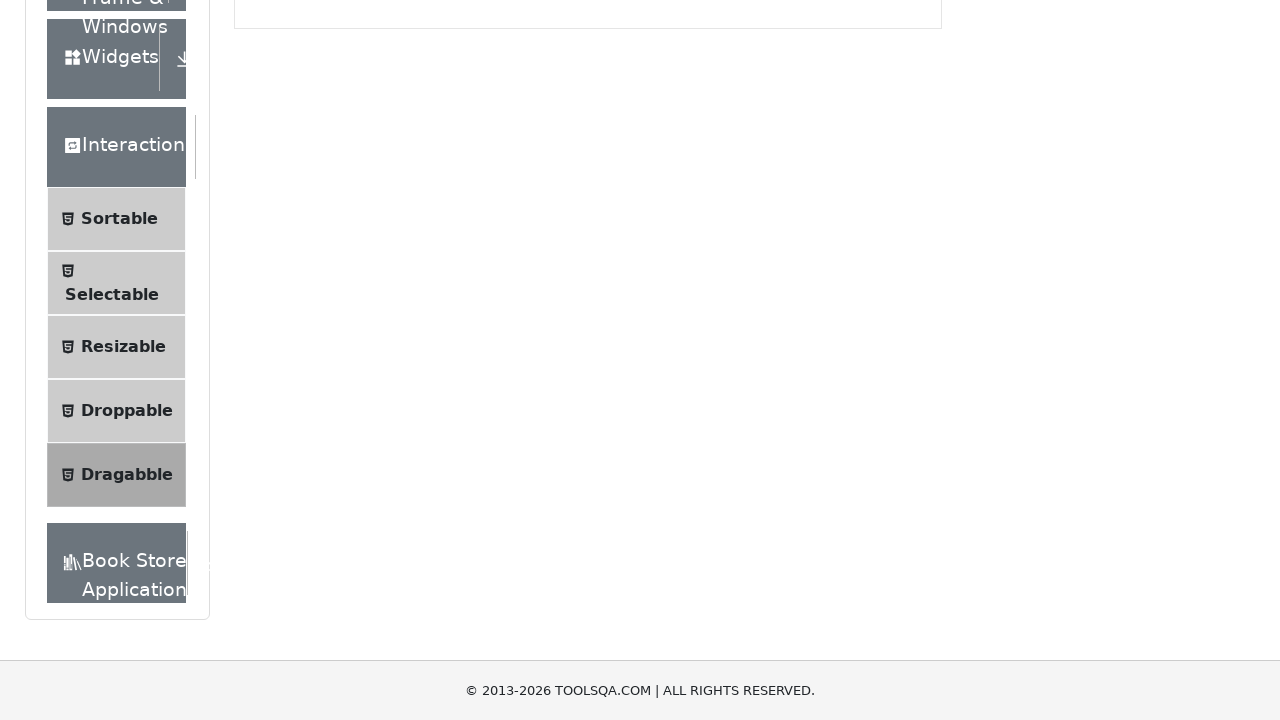

Navigated back to forms page for next iteration
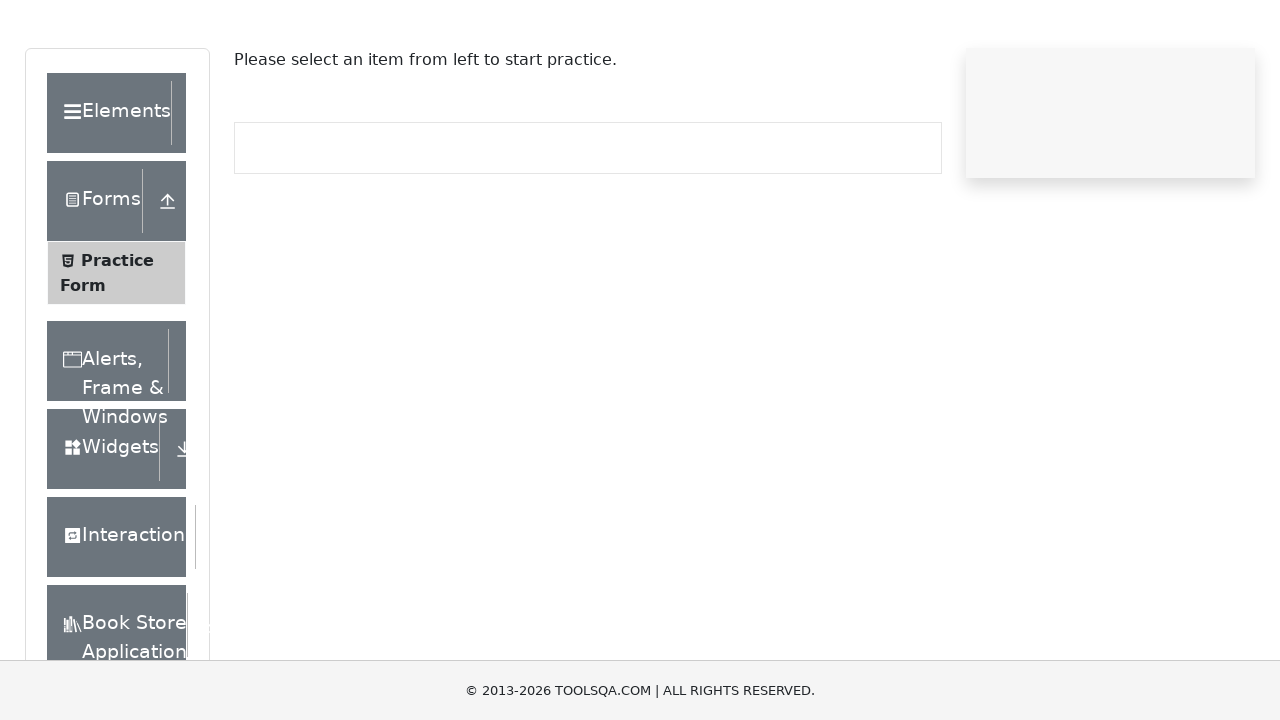

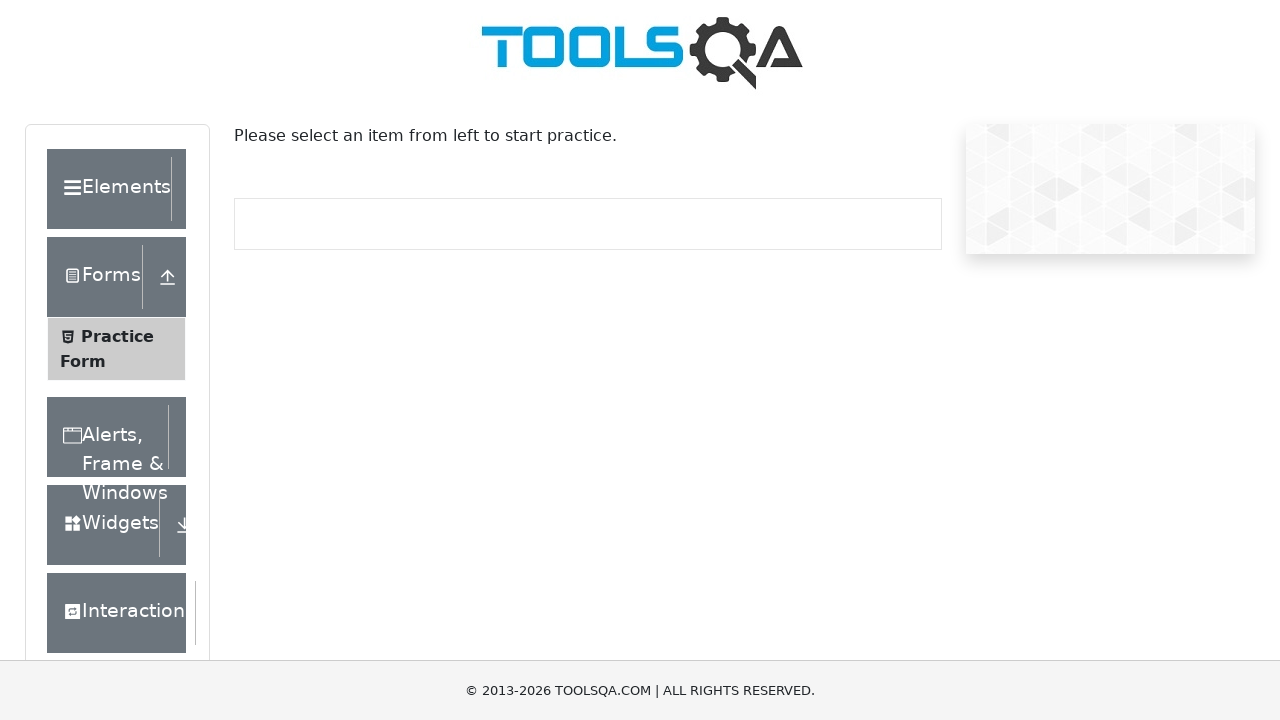